Navigates to EaseMyTrip travel booking website homepage

Starting URL: https://www.easemytrip.com/

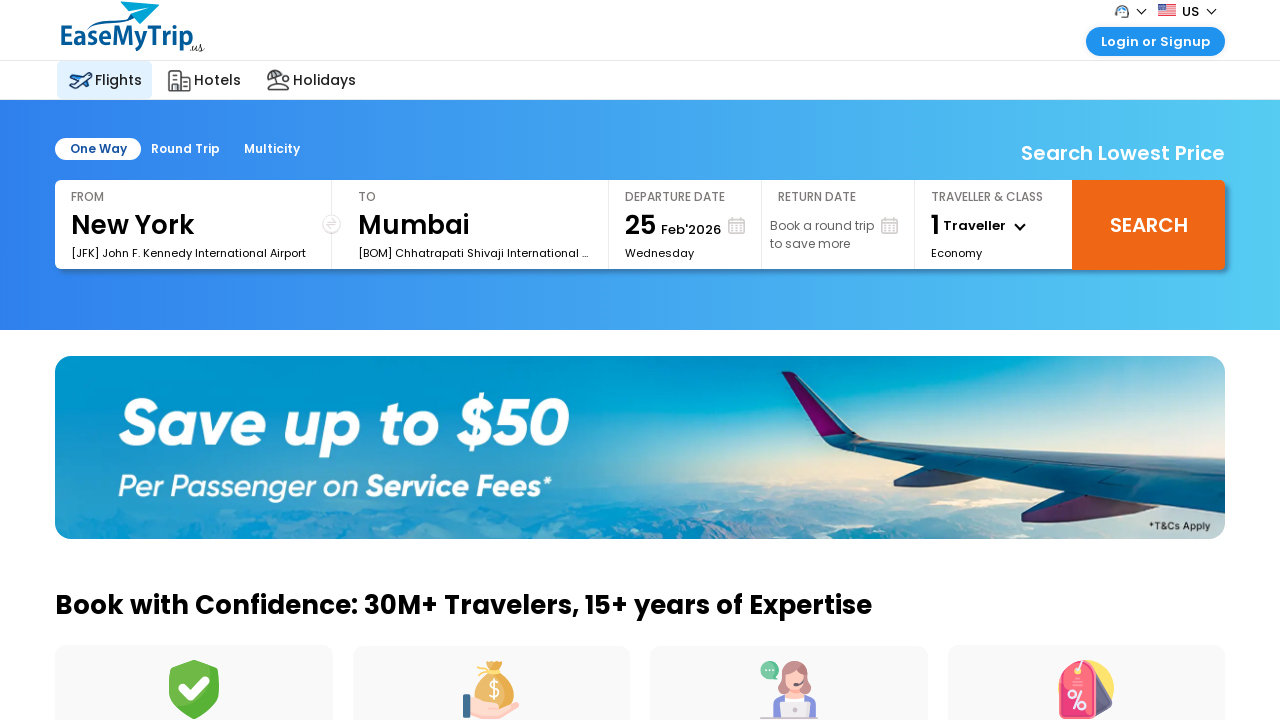

Navigated to EaseMyTrip homepage
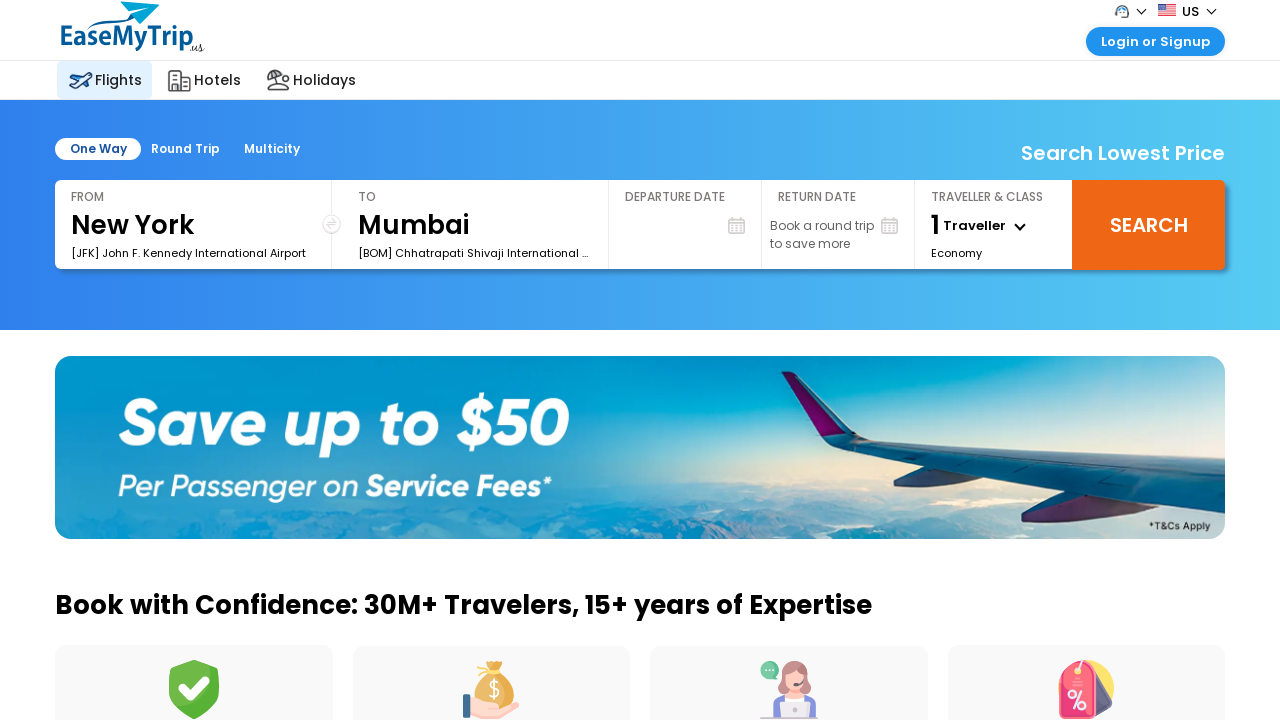

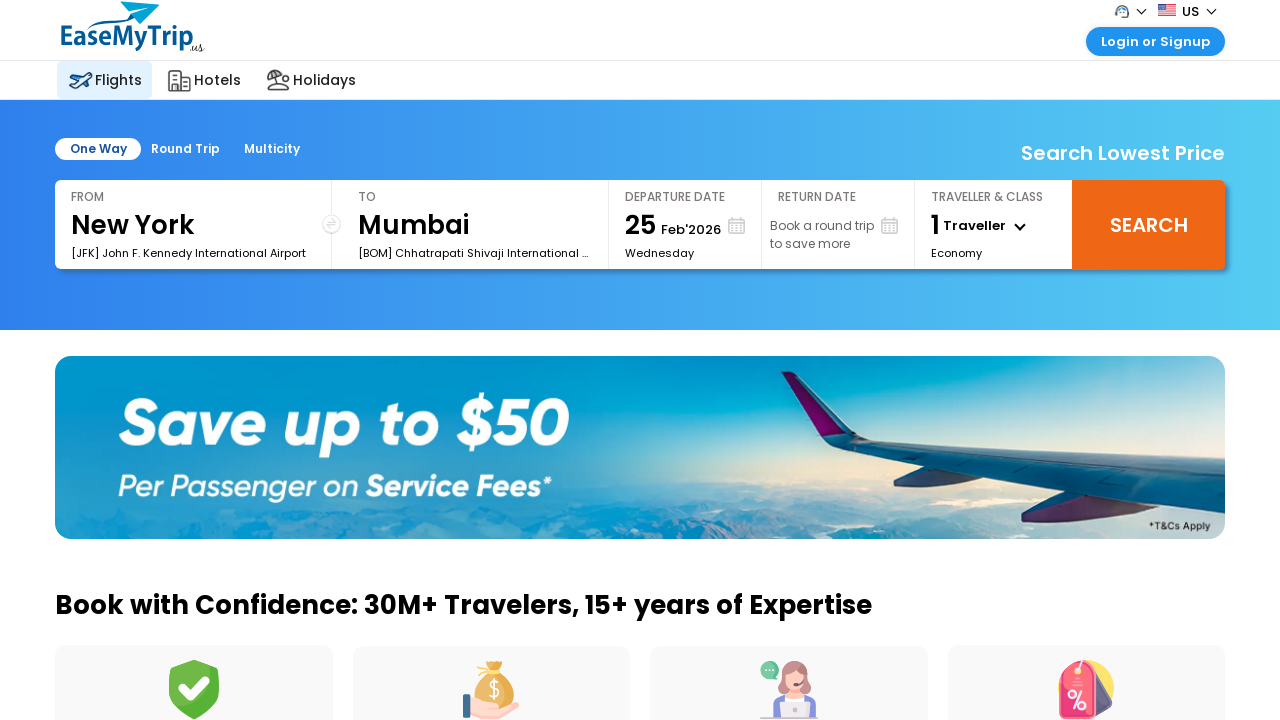